Tests drag and drop functionality by dragging an element and dropping it into a target area within an iframe

Starting URL: https://jqueryui.com/droppable/

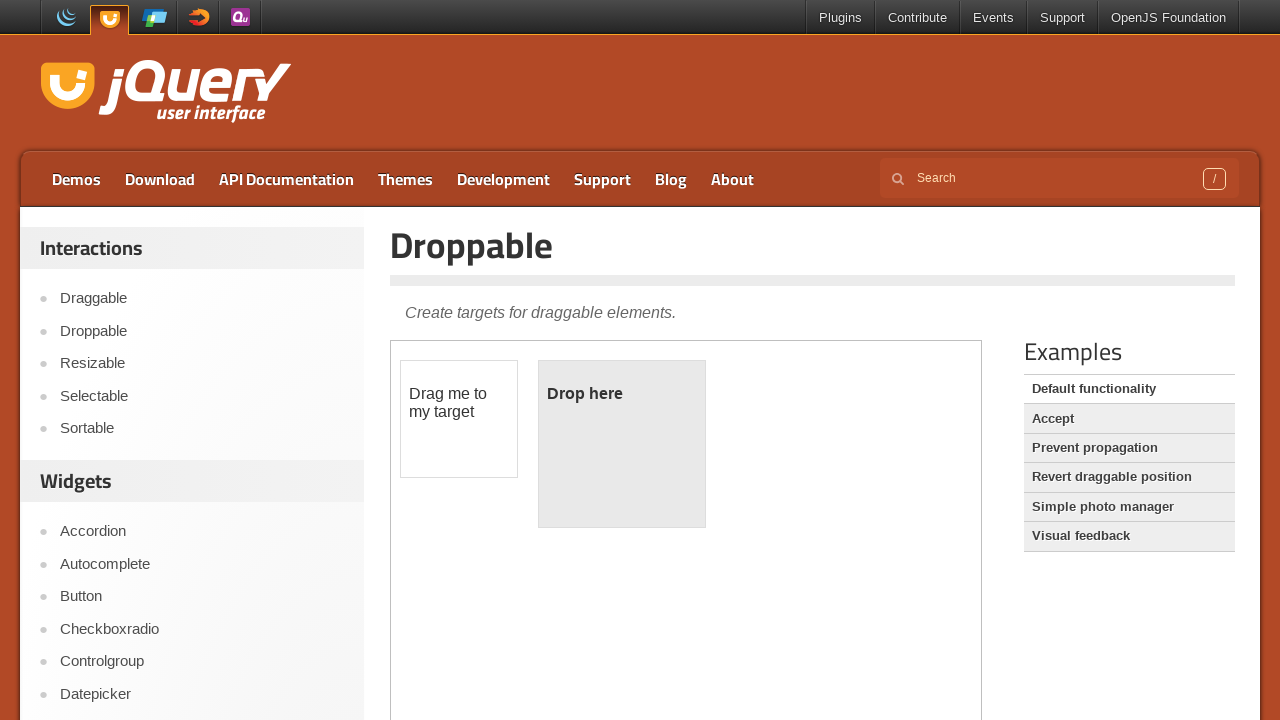

Located the iframe containing the drag and drop demo
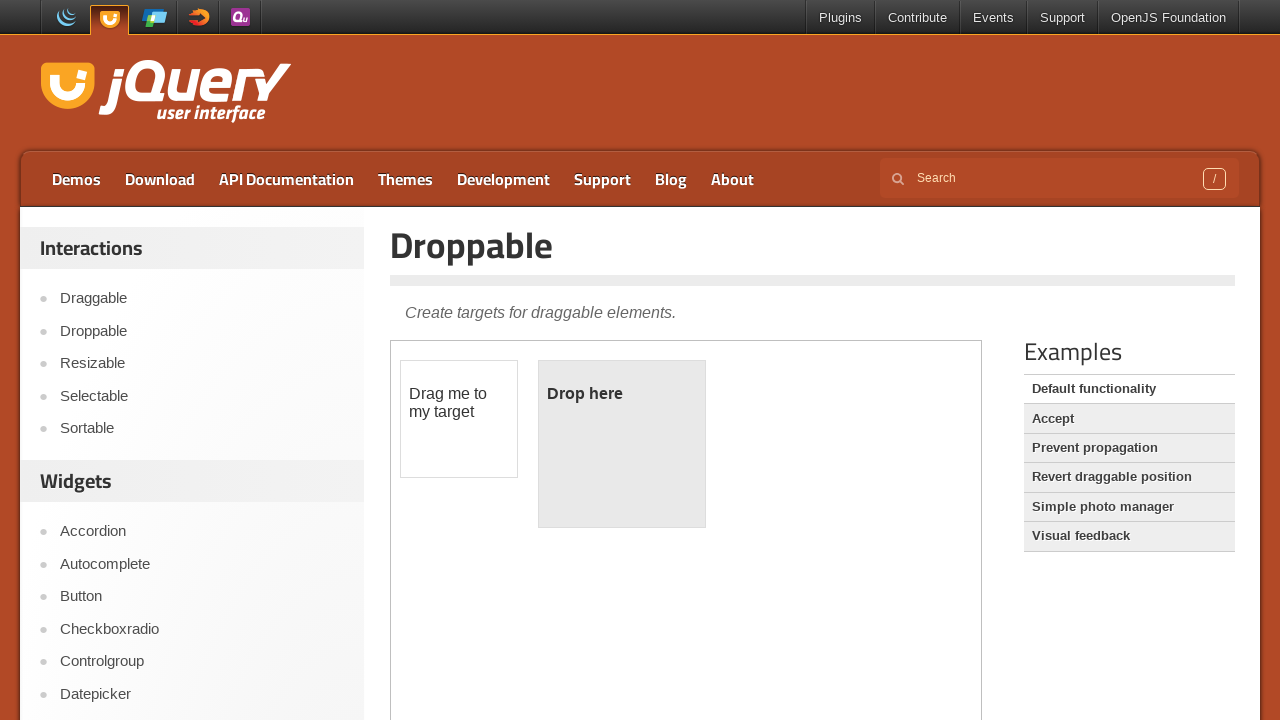

Located the draggable element with id 'draggable'
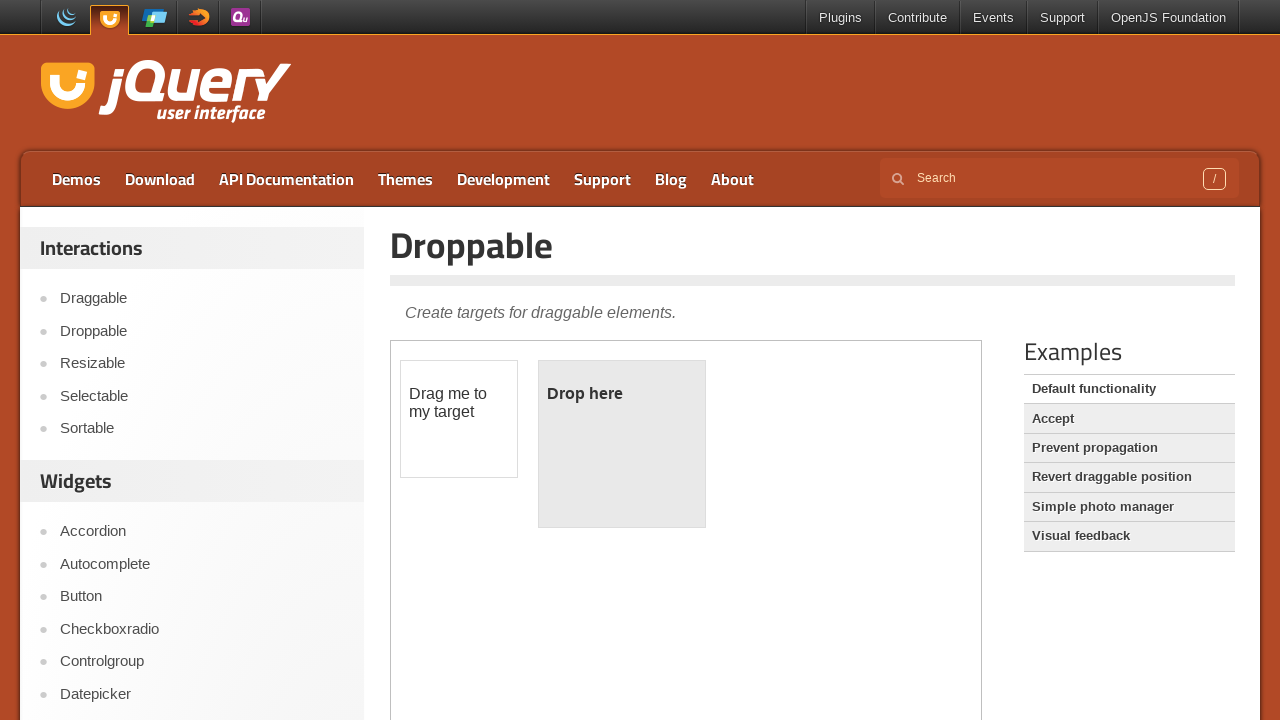

Located the droppable target element with id 'droppable'
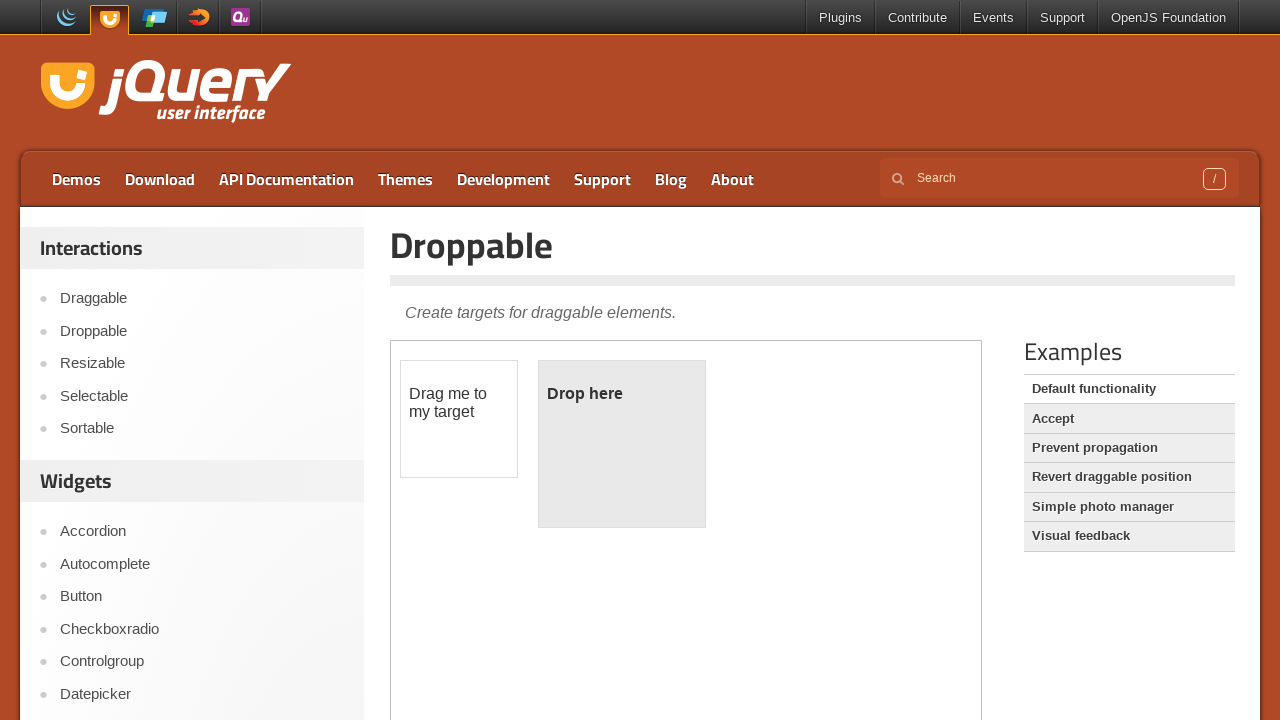

Dragged element to droppable target area and dropped it at (622, 444)
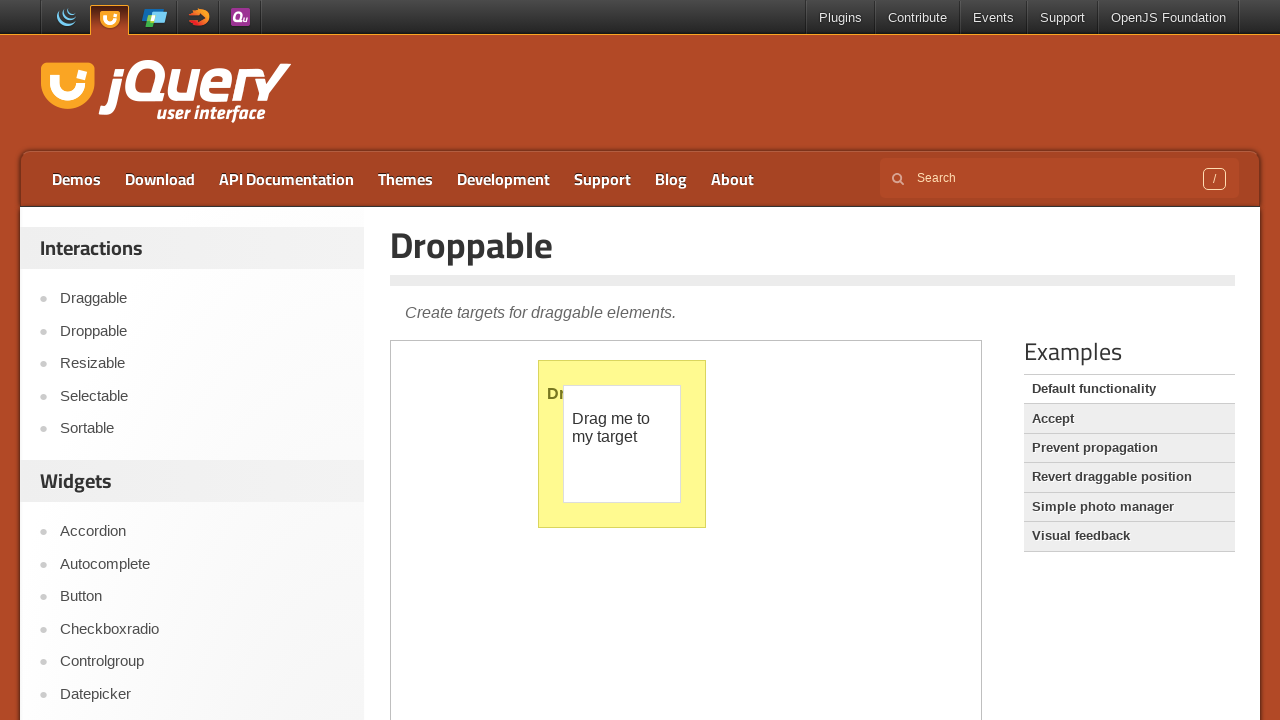

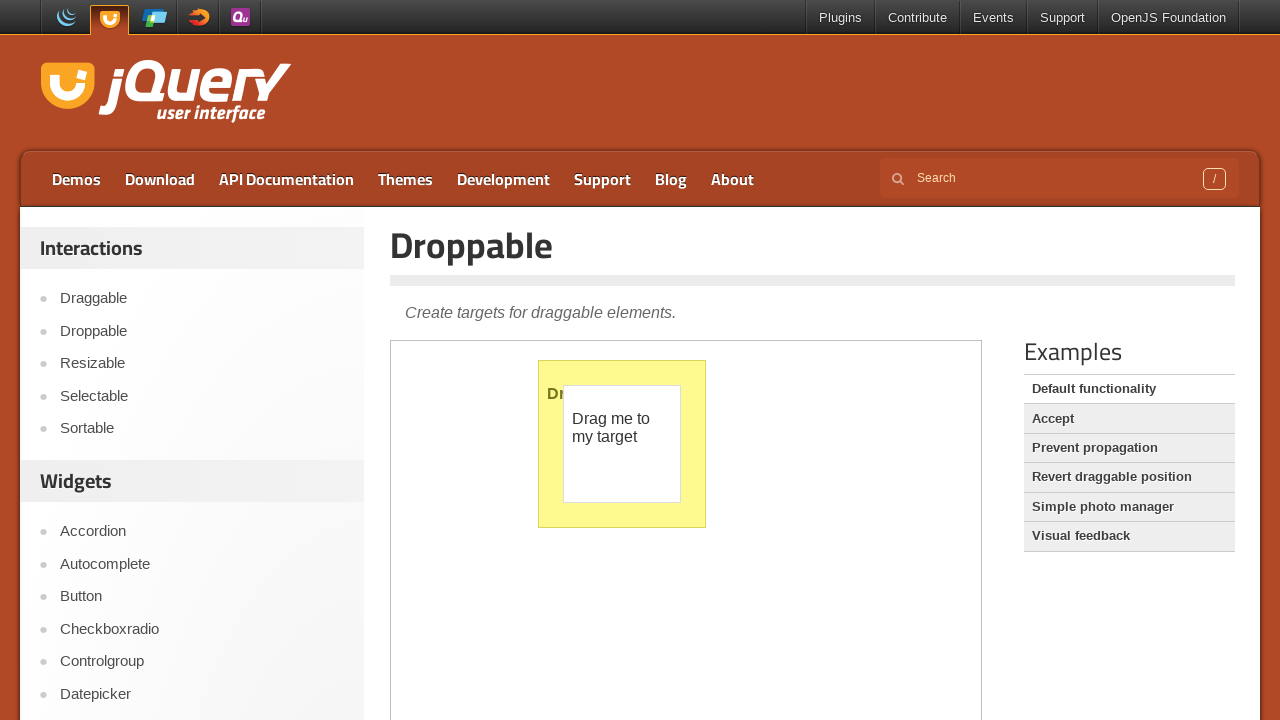